Tests table sorting functionality by clicking the Price column header to sort in ascending order, then verifies the book name in the 5th row after sorting.

Starting URL: https://training-support.net/webelements/tables

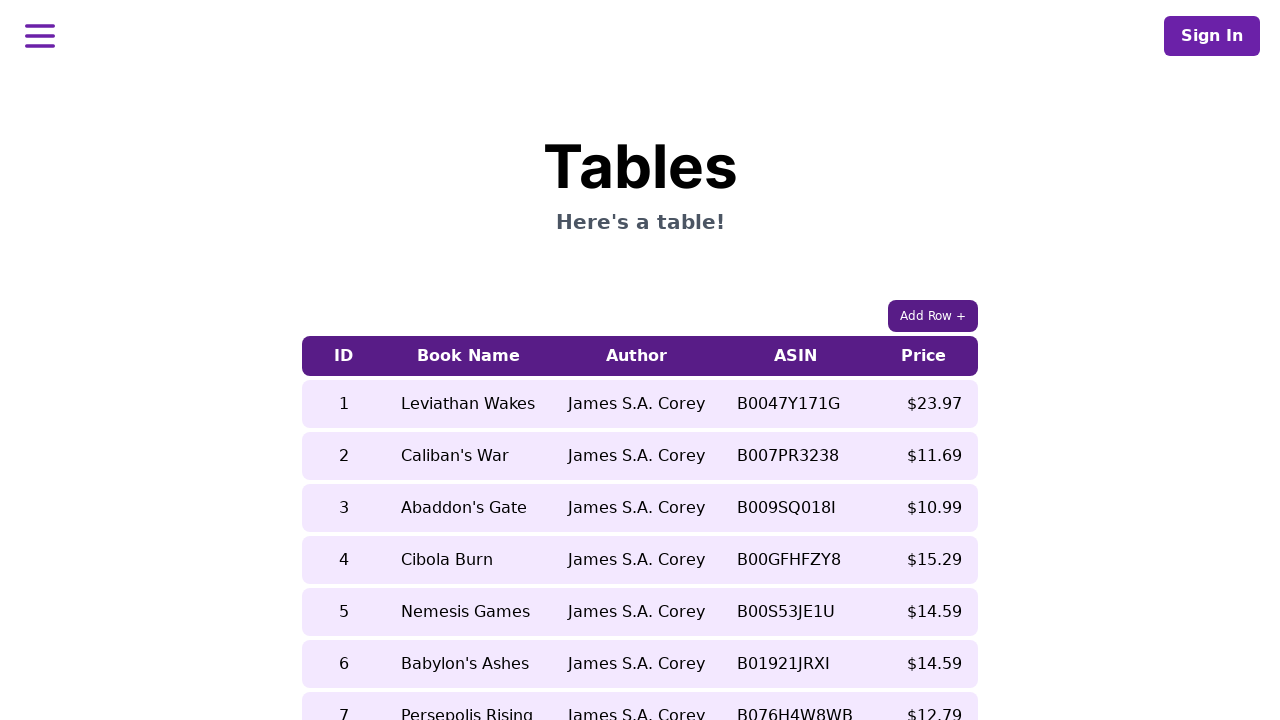

Waited for table with class 'table-auto' to be visible
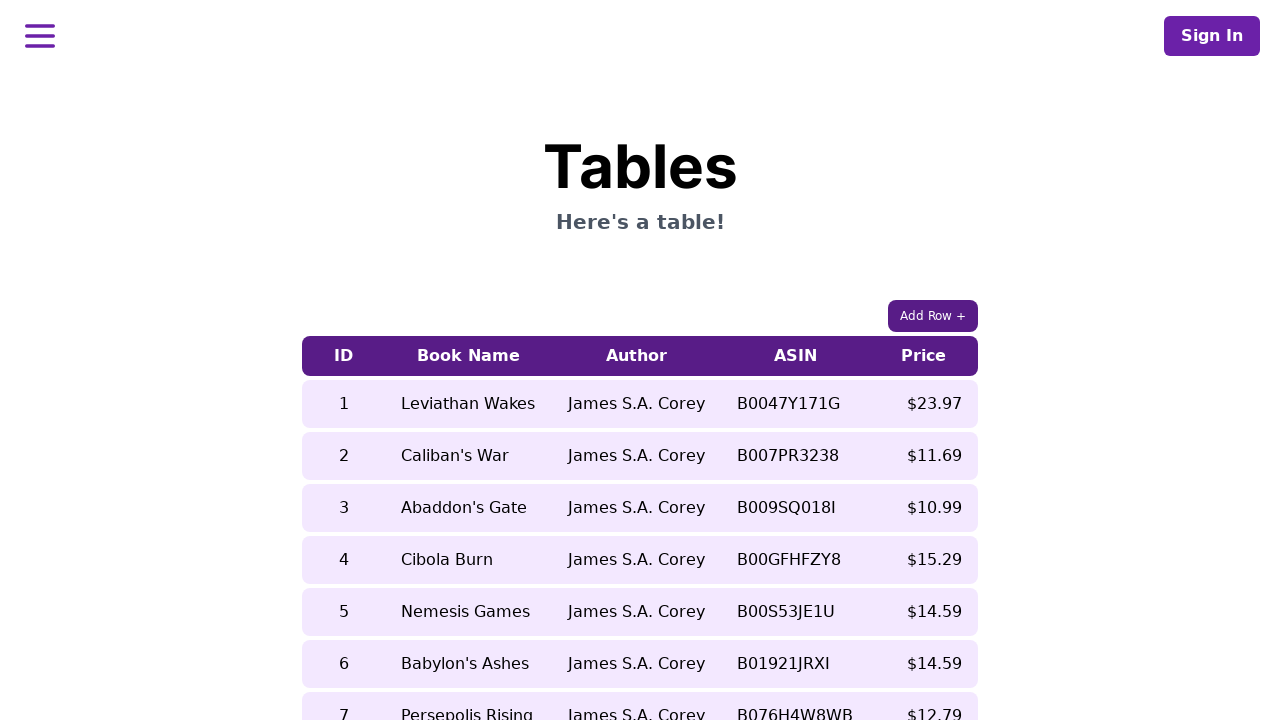

Counted columns in table header: 1
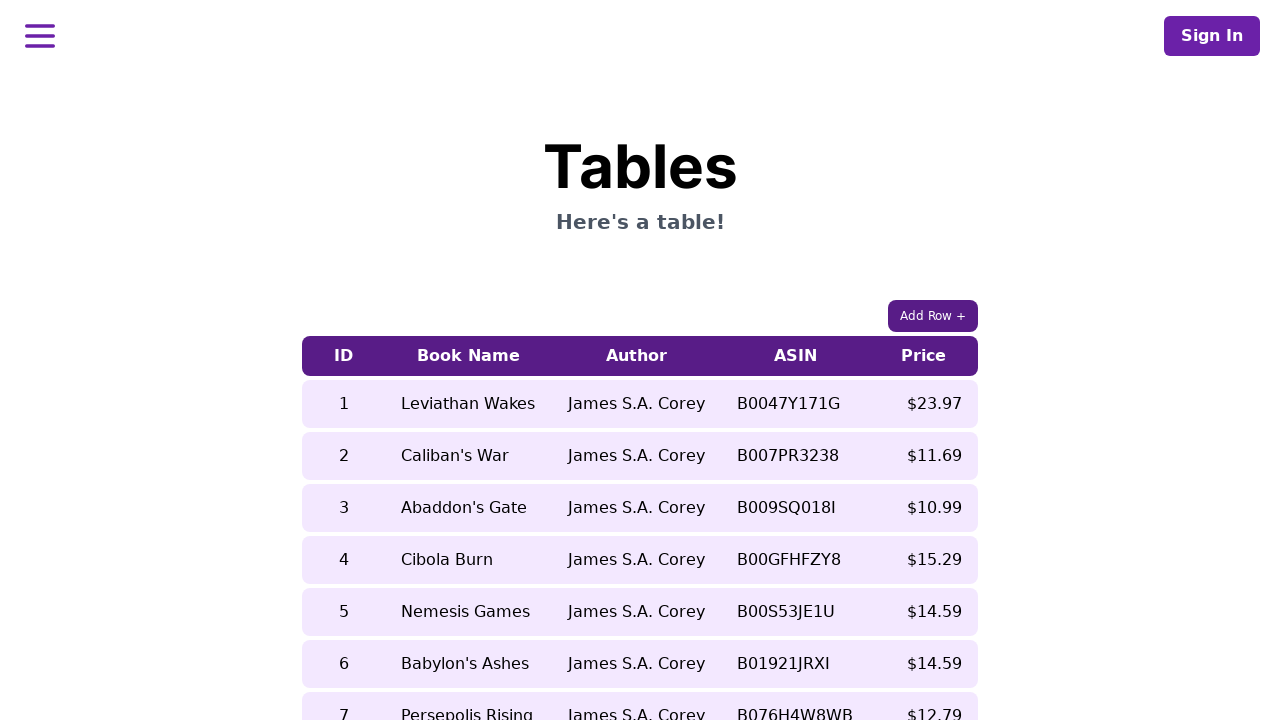

Counted data rows in table body: 9
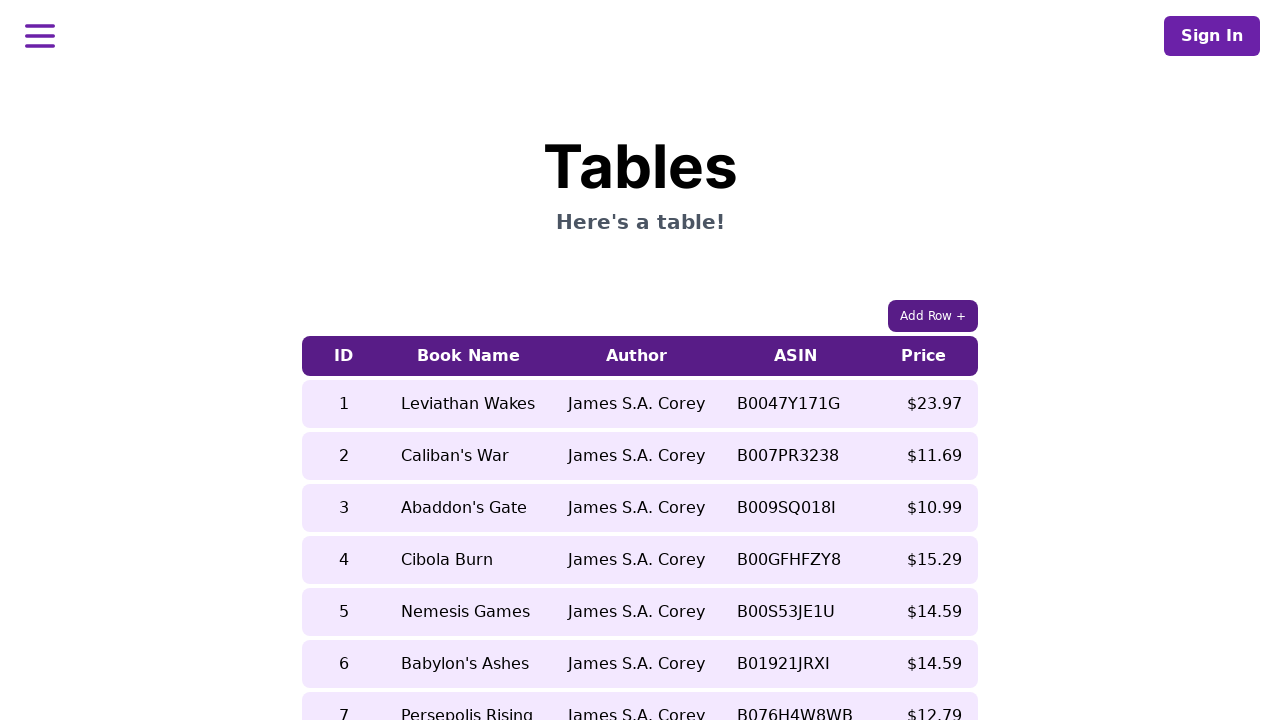

Clicked Price column header (3rd column) to sort in ascending order at (636, 356) on xpath=//table[contains(@class, 'table-auto')]/thead/tr/th[3]
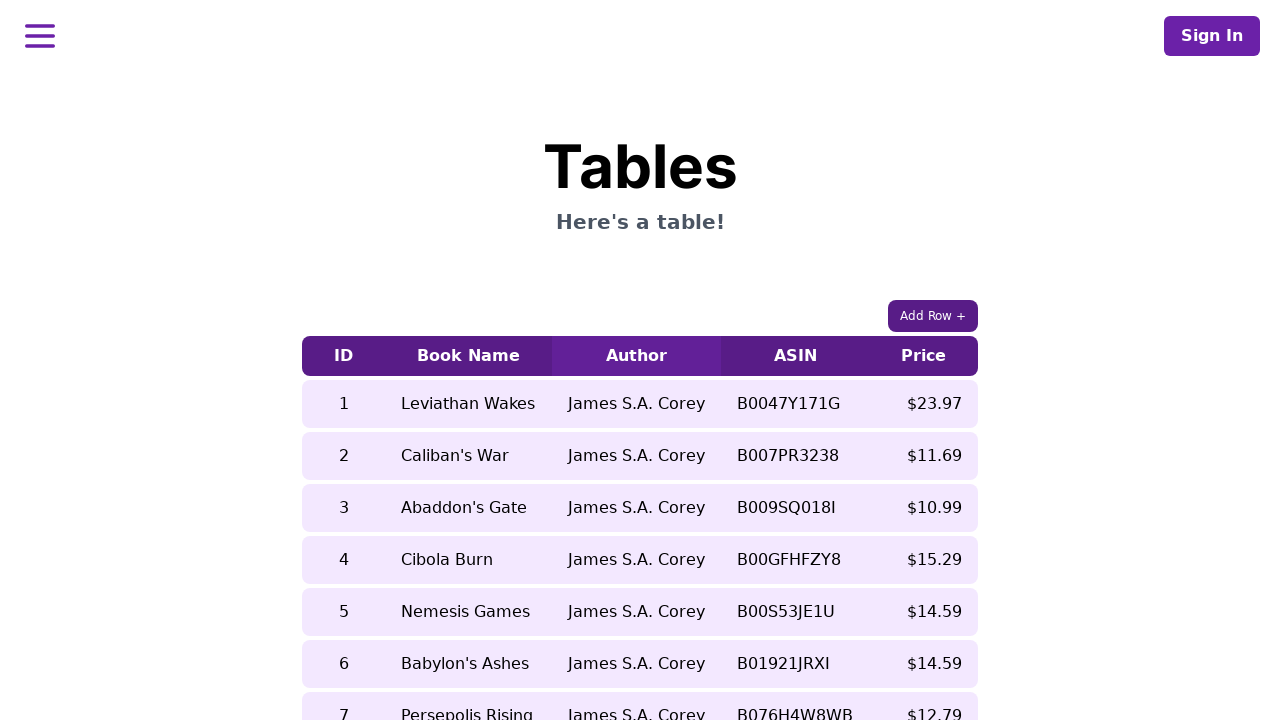

Waited 500ms for sorting to complete
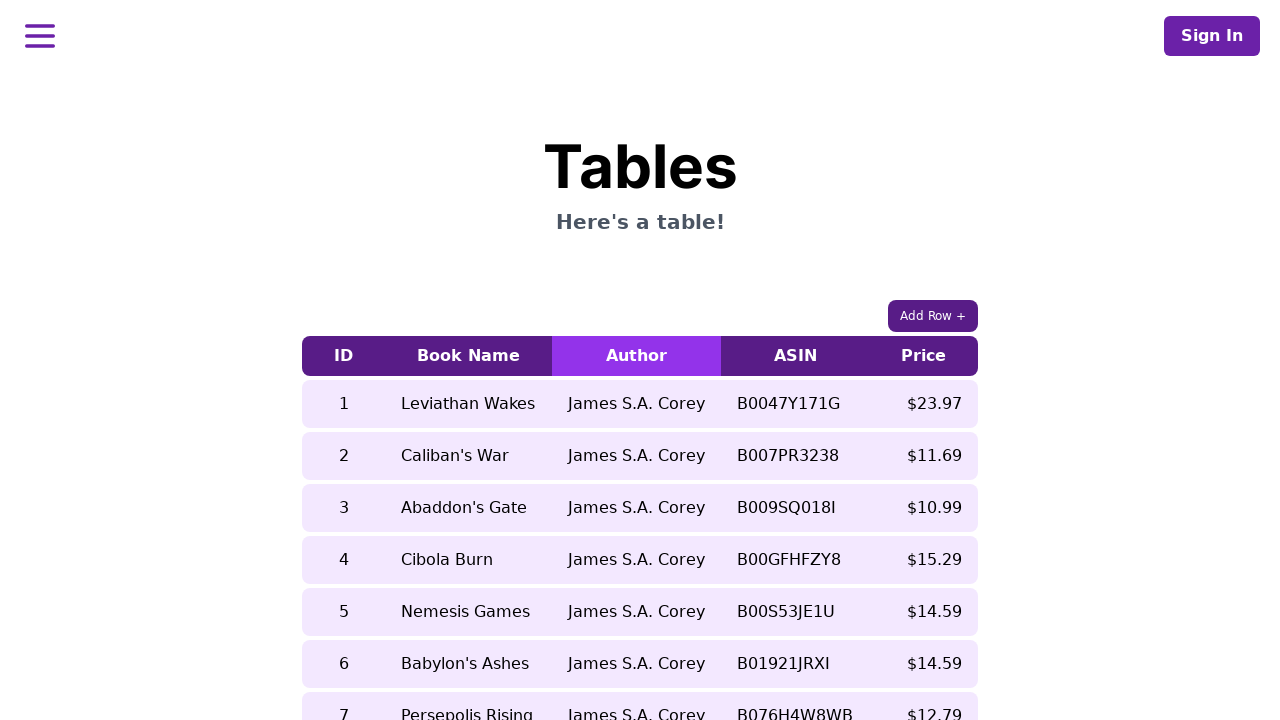

Retrieved book name from 5th row after sorting: Nemesis Games
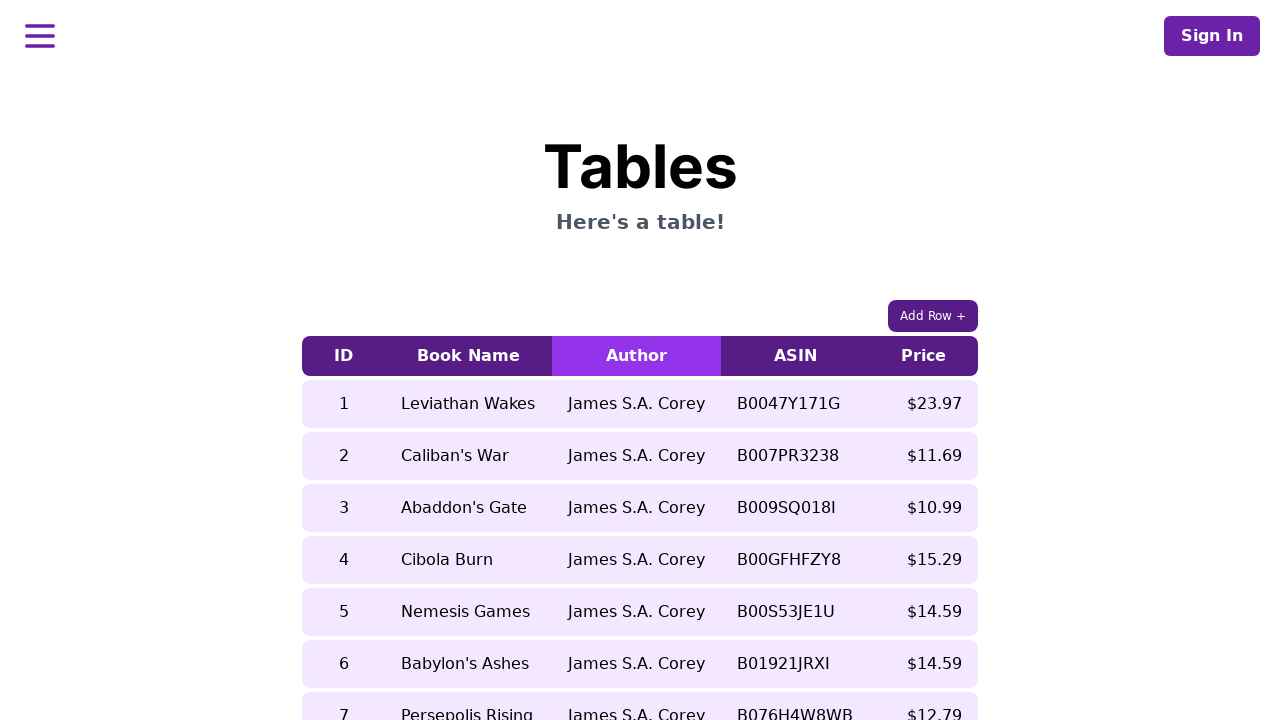

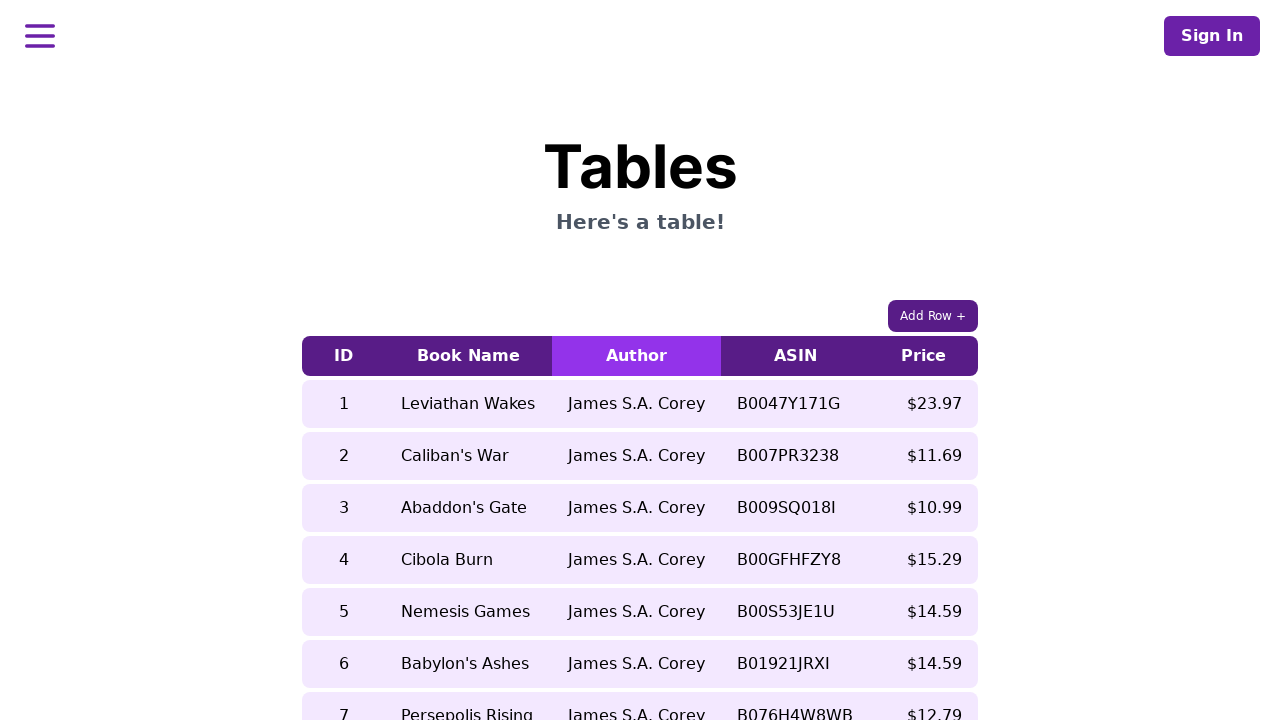